Tests JavaScript error logging by navigating to a test page and clicking a button that triggers a JavaScript exception

Starting URL: https://www.selenium.dev/selenium/web/bidi/logEntryAdded.html

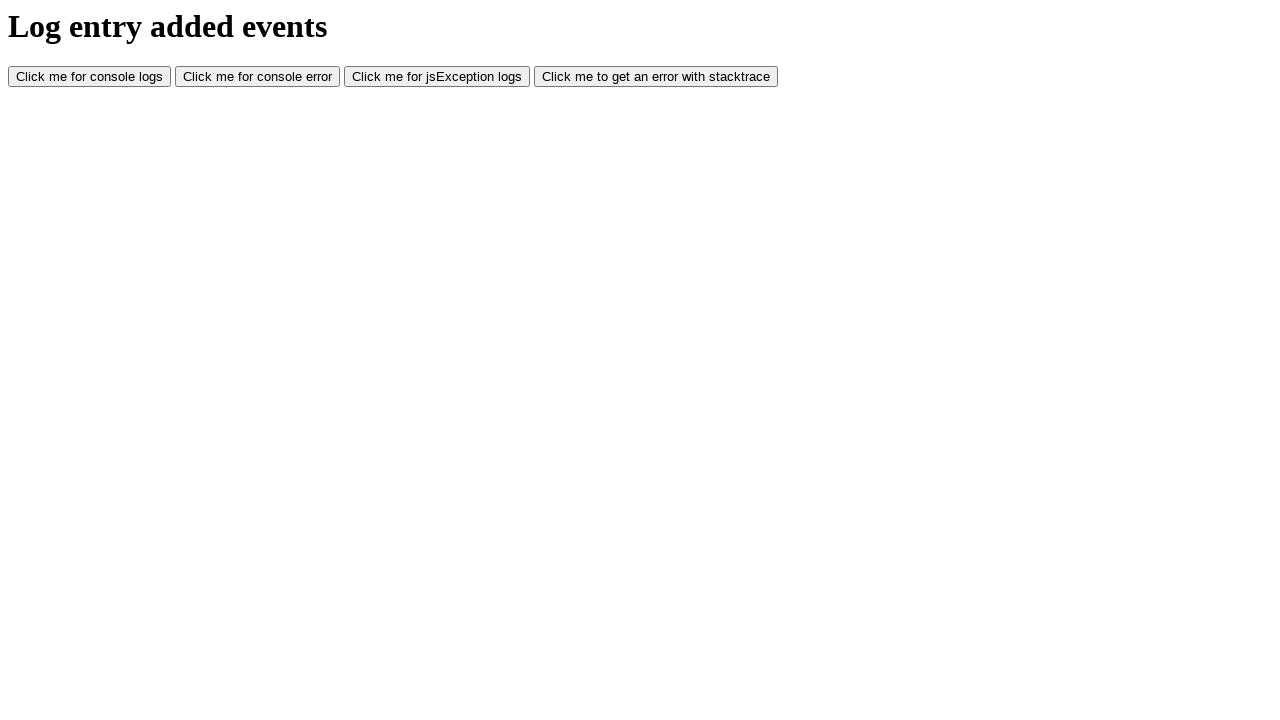

Navigated to JavaScript logging test page
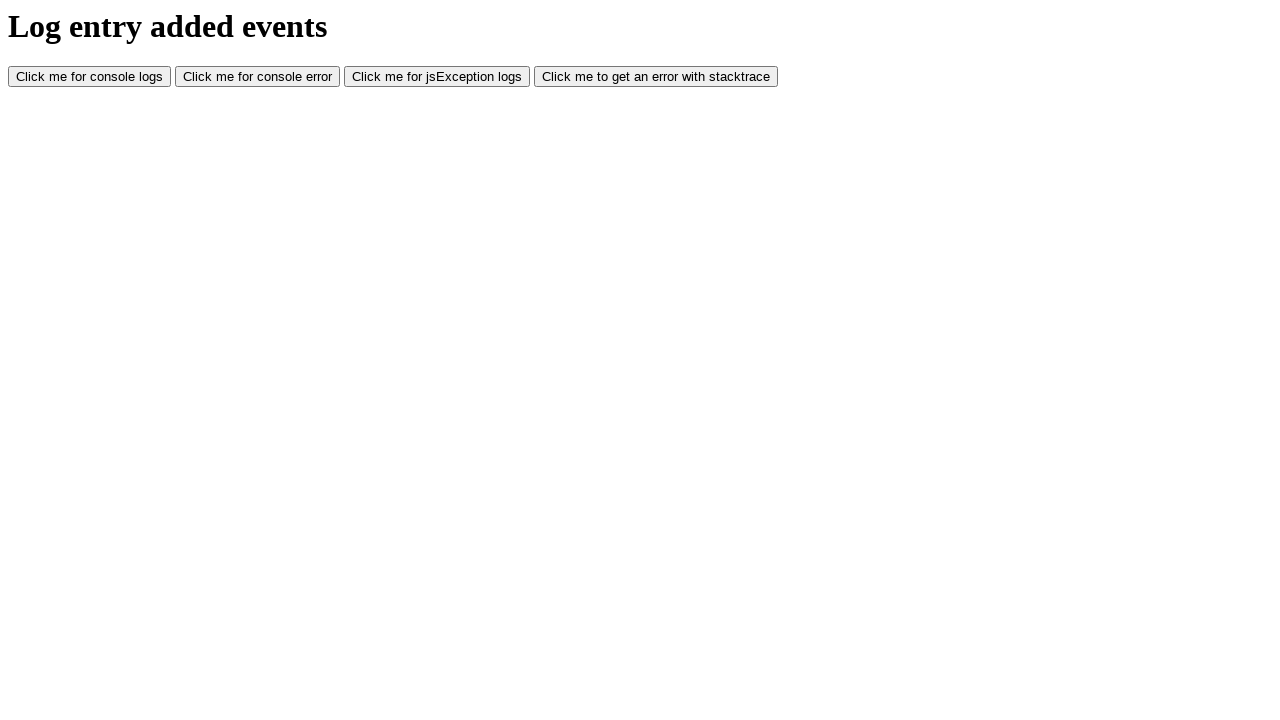

Clicked button to trigger JavaScript exception at (437, 77) on #jsException
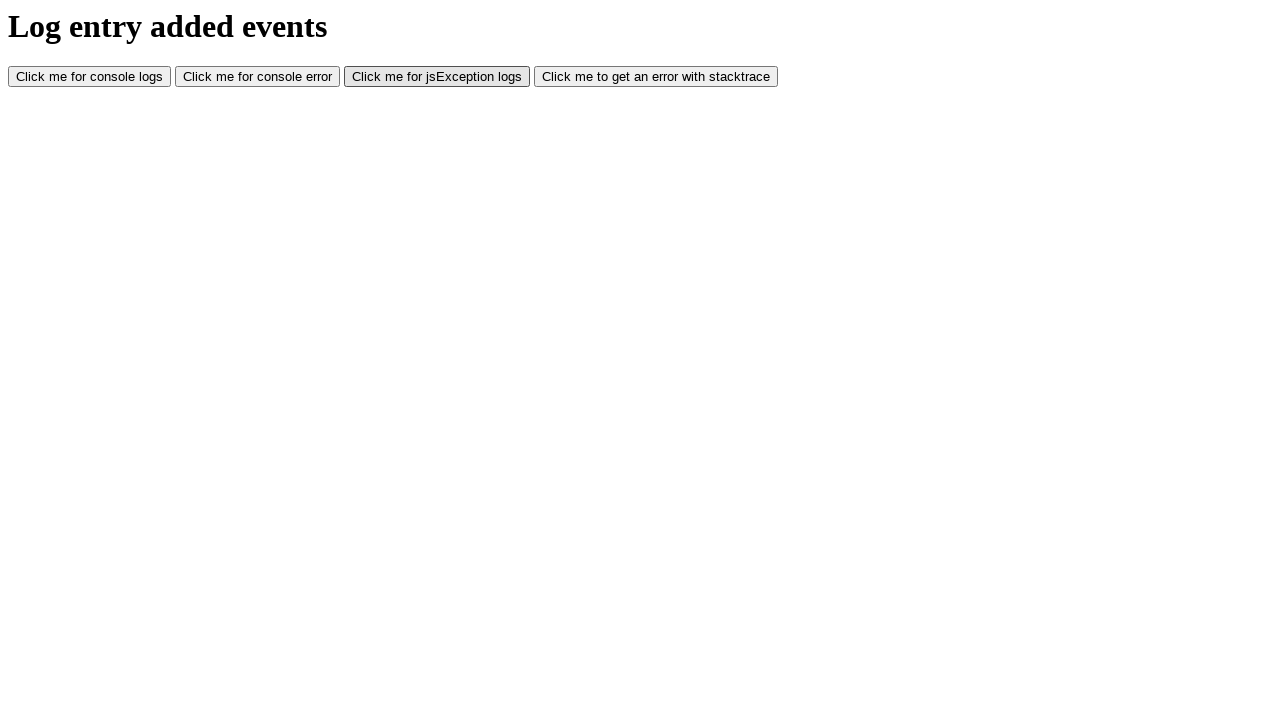

Waited for JavaScript error to be logged
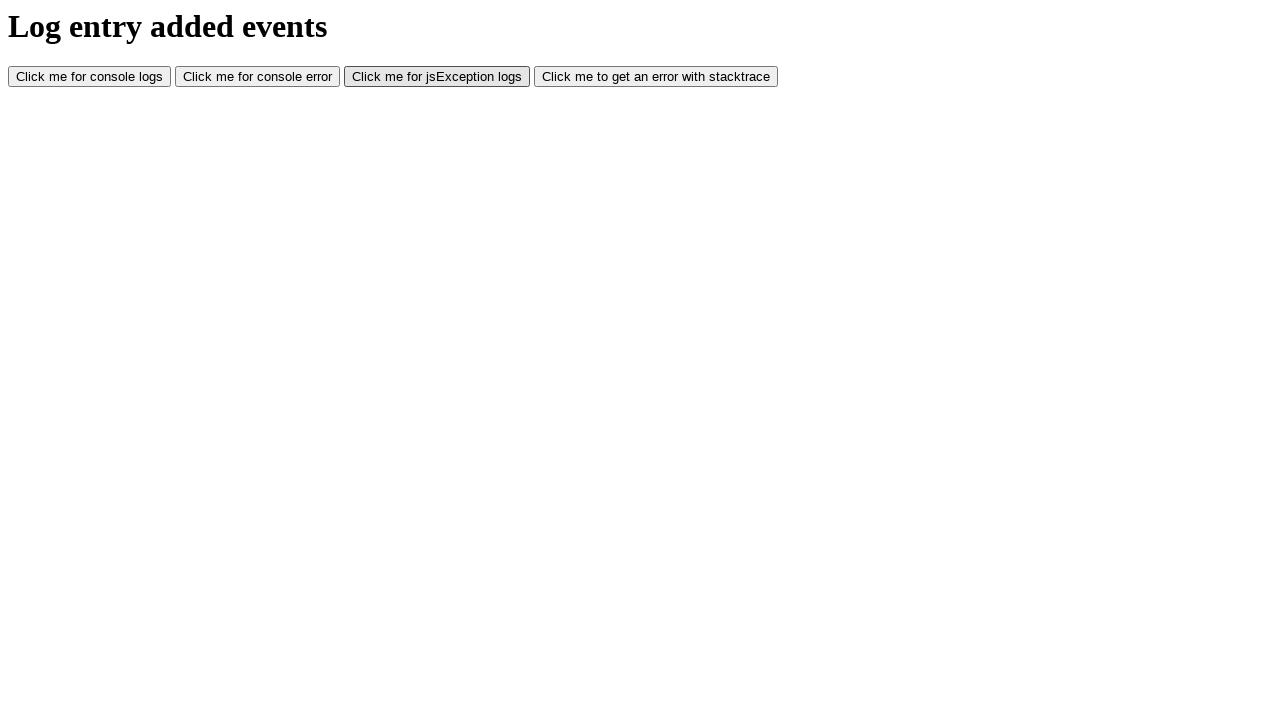

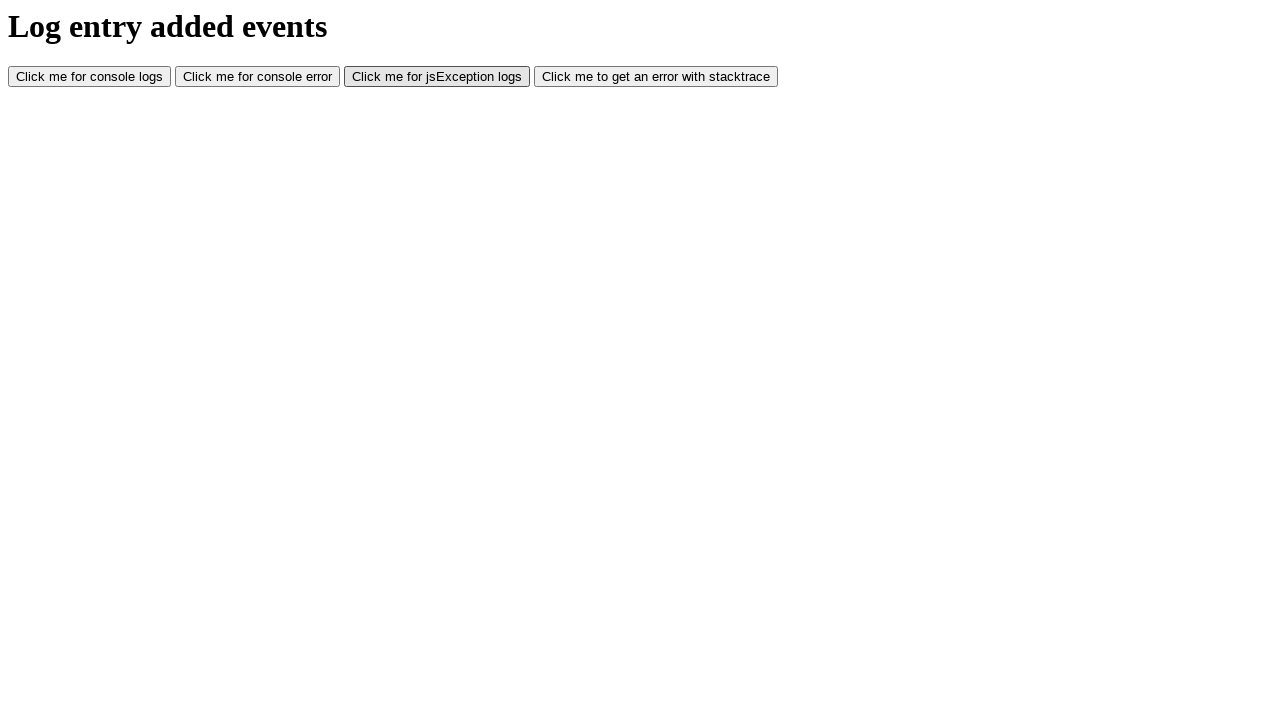